Navigates to the Applitools demo application, visits both versions of the login page, and clicks the login button to access the app window.

Starting URL: https://demo.applitools.com

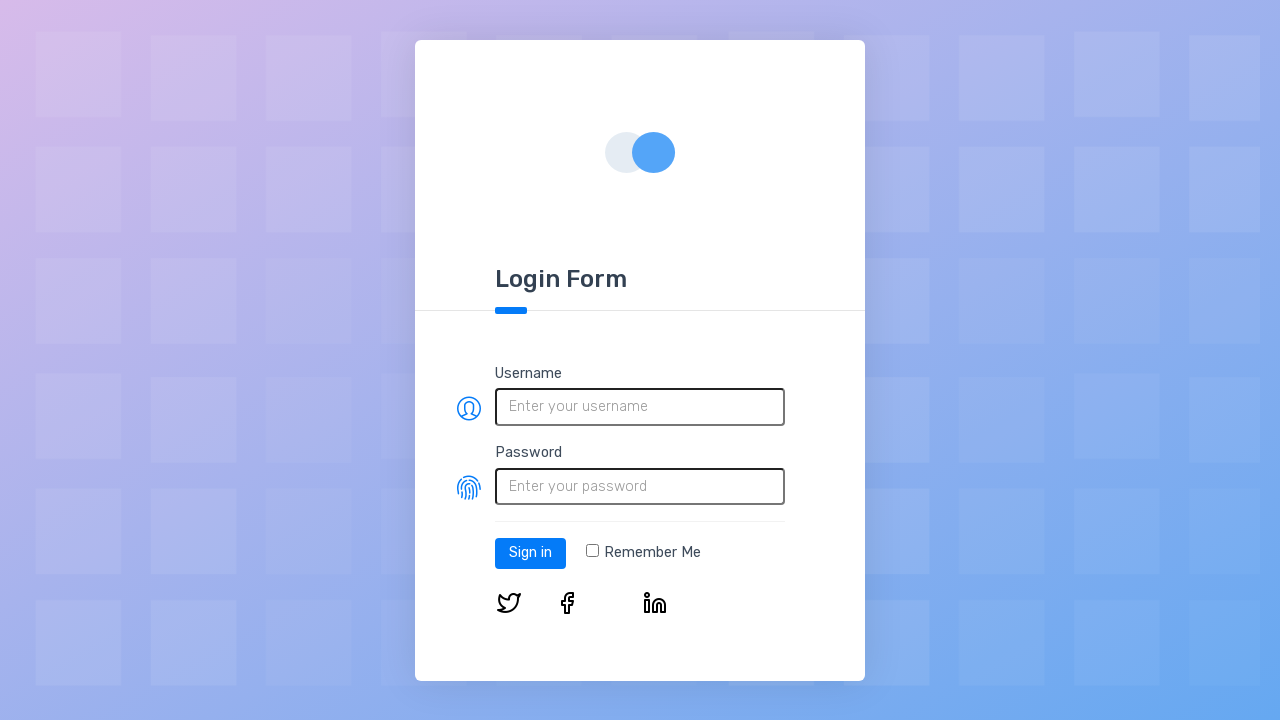

Navigated to Applitools demo application alternate version (index_v2.html)
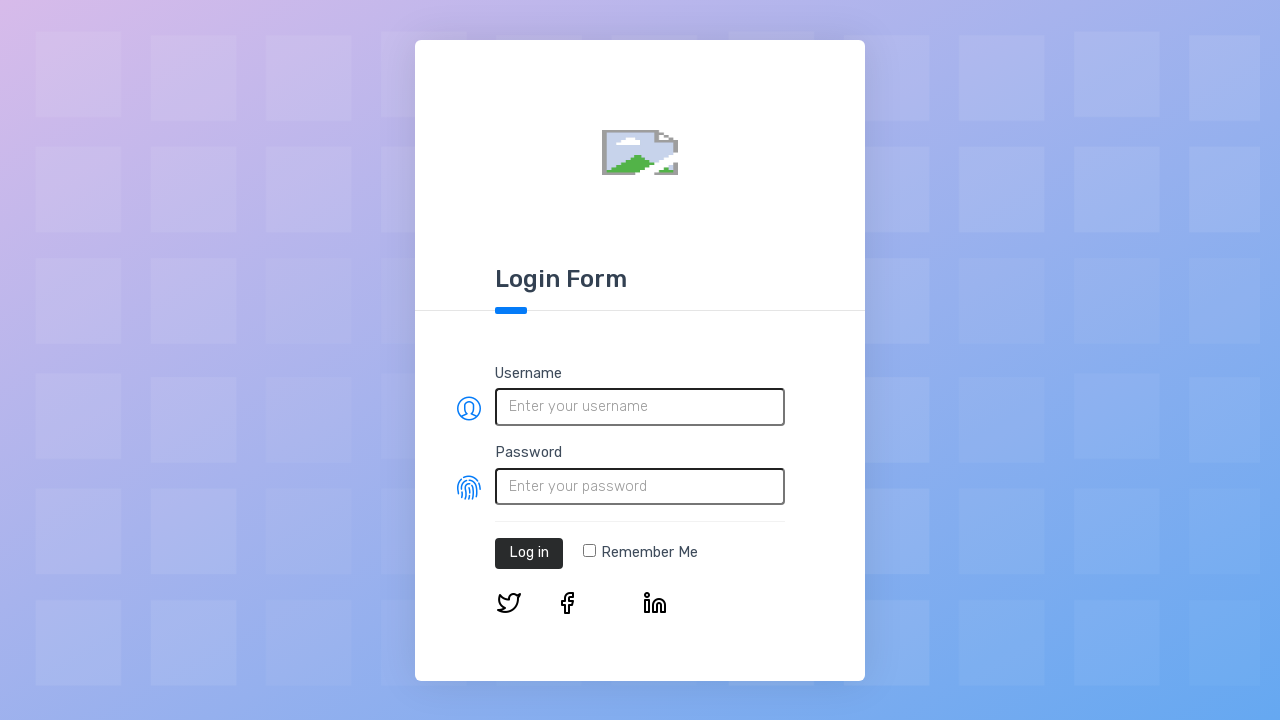

Login page loaded and login button element is visible
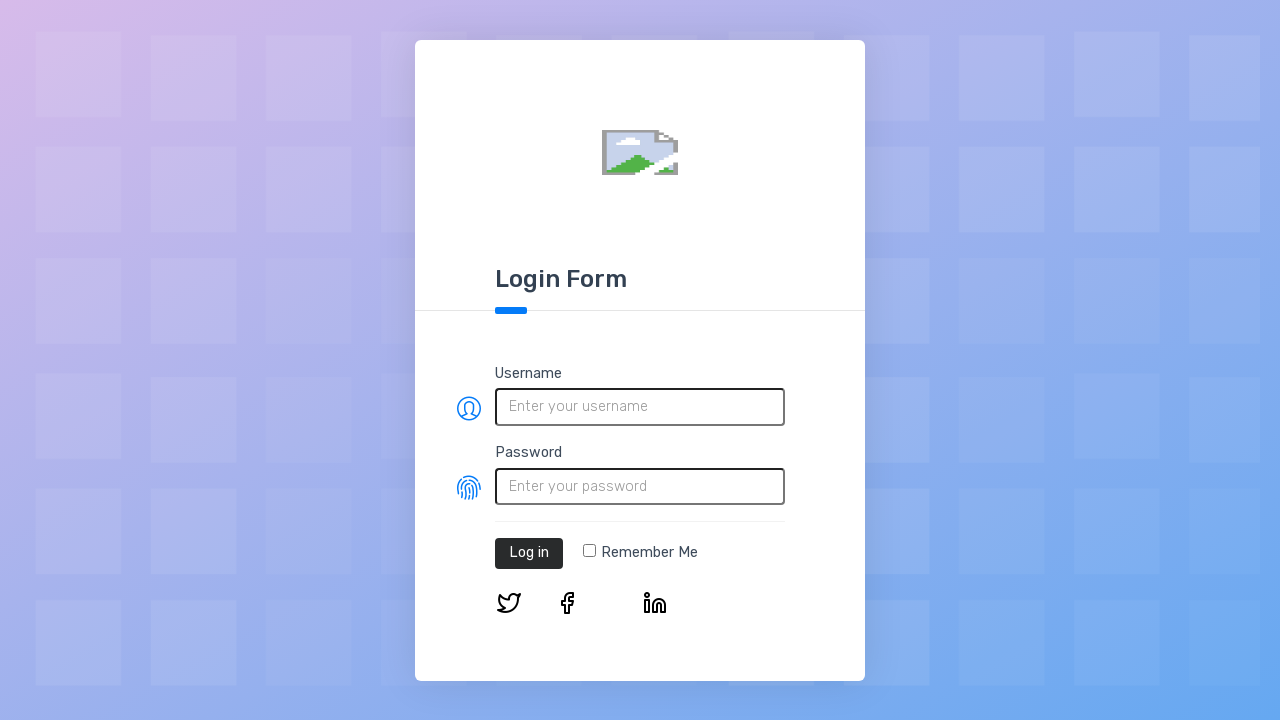

Clicked the login button to access the app at (529, 553) on #log-in
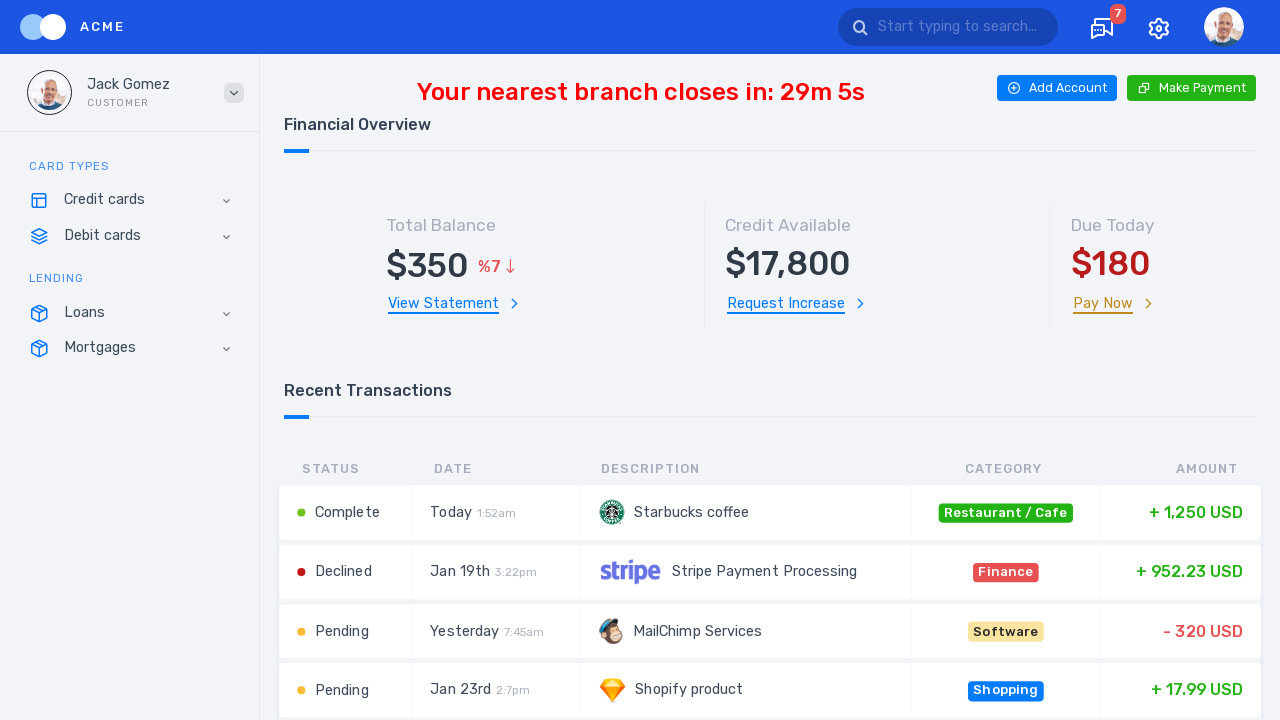

App page finished loading after login (networkidle state reached)
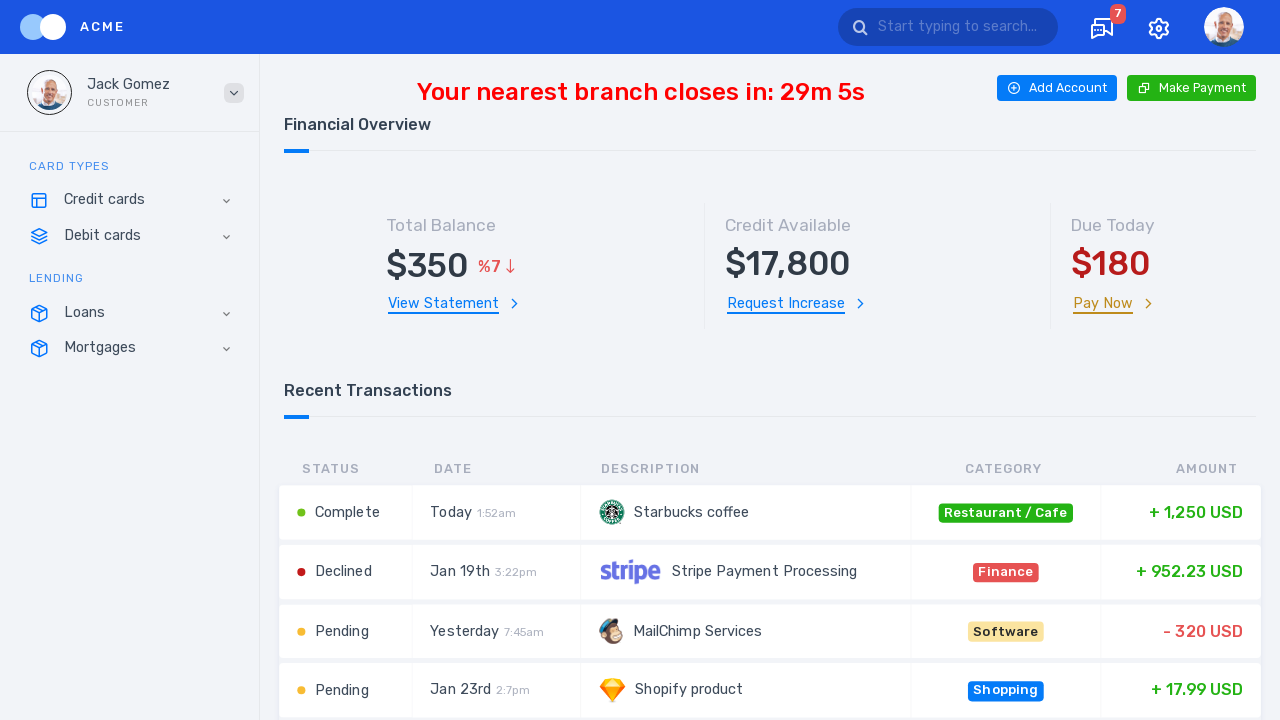

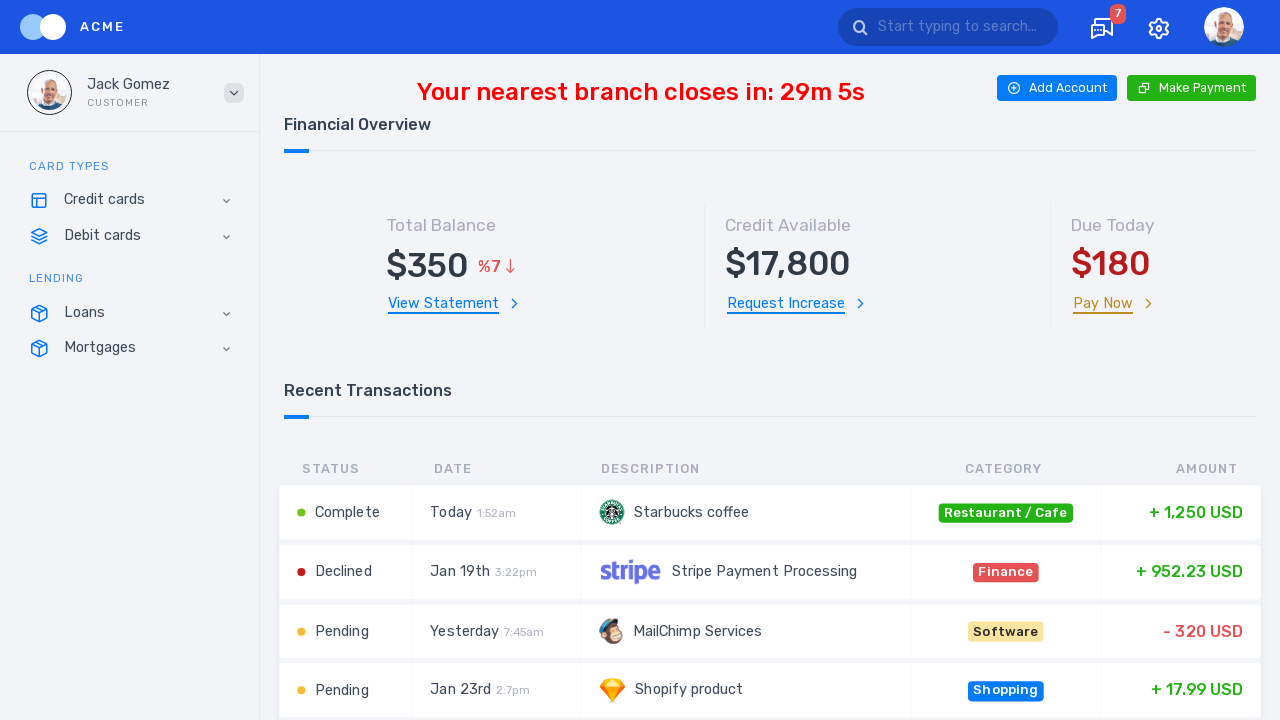